Tests window handling by opening a new window, verifying content in both windows, and switching between them

Starting URL: https://the-internet.herokuapp.com/windows

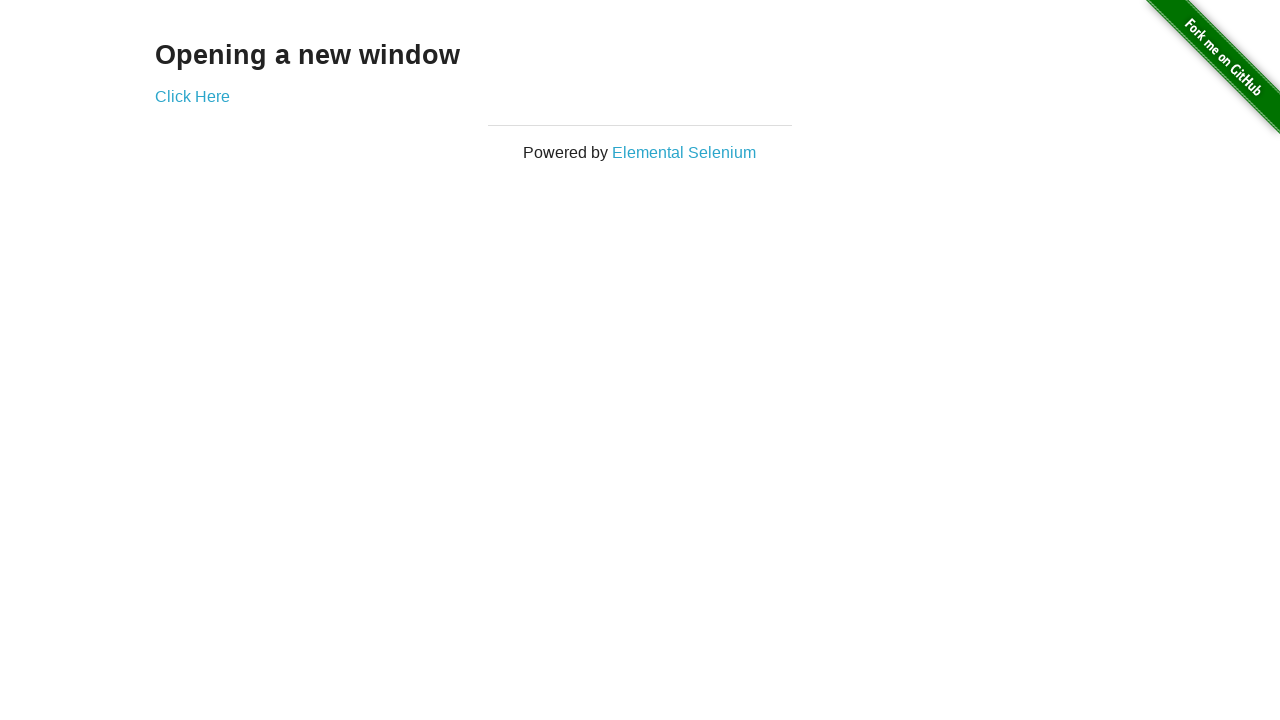

Retrieved heading text from original window
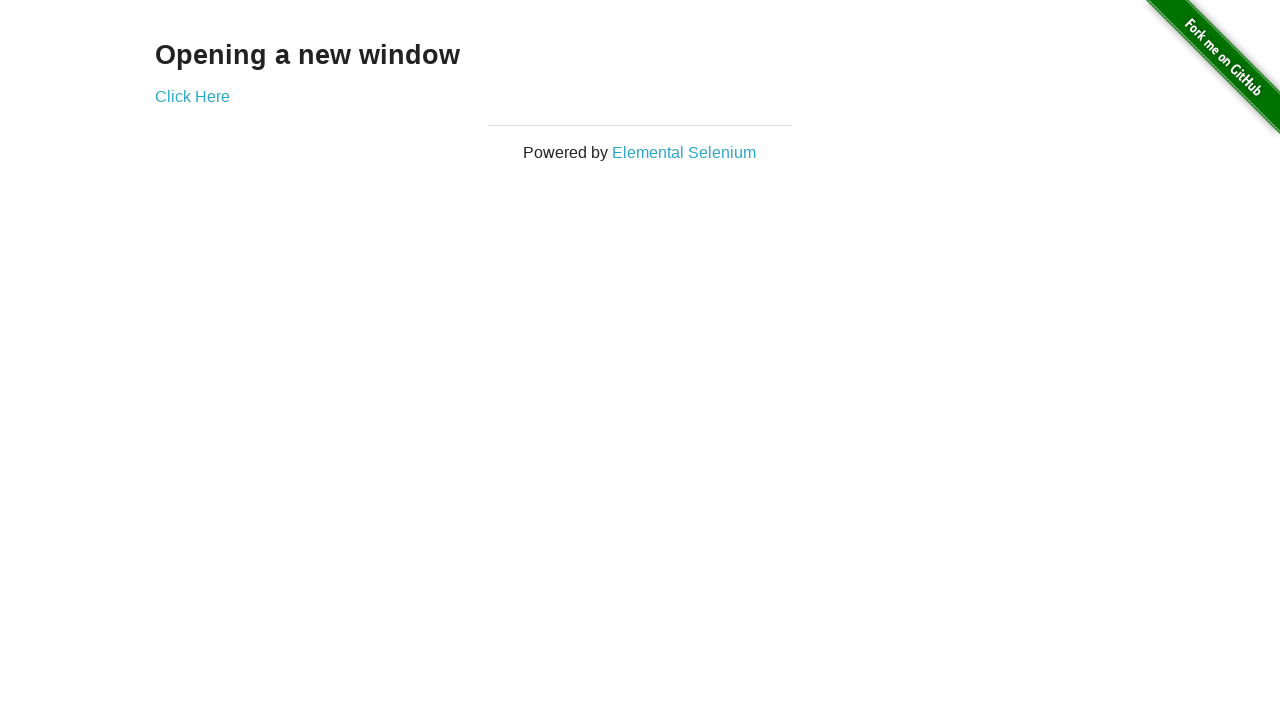

Verified 'Opening a new window' text is present
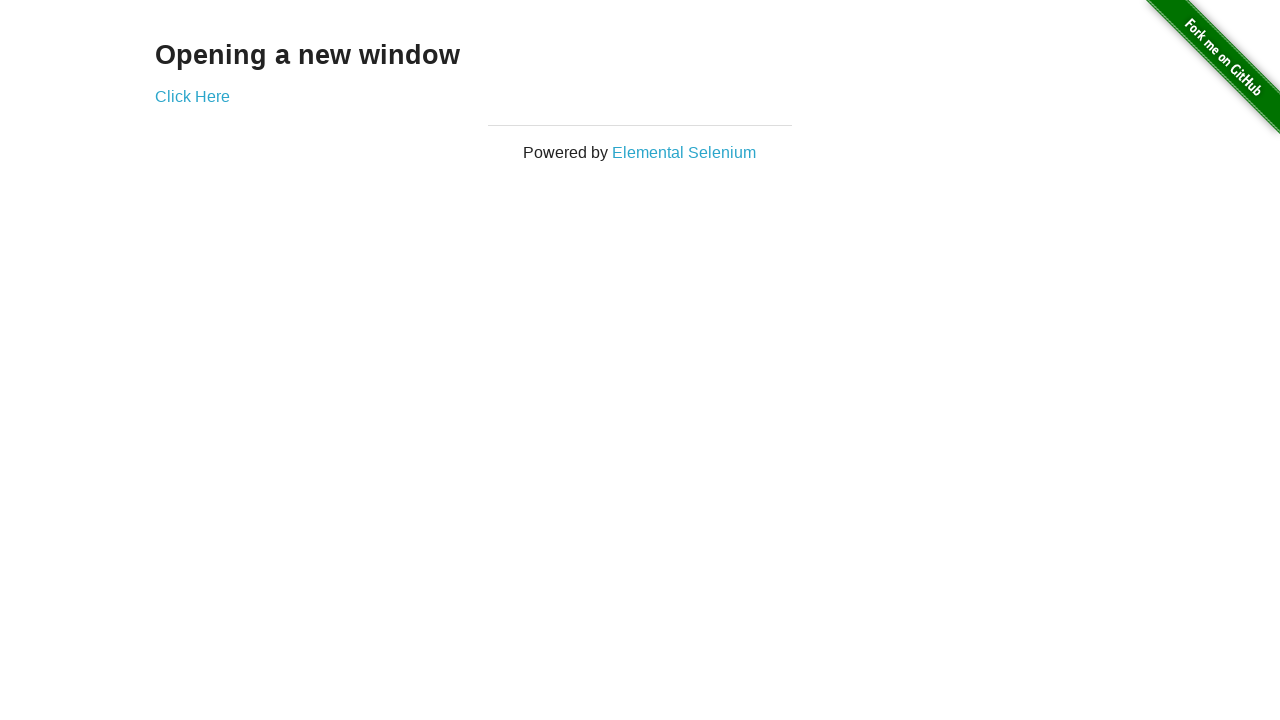

Verified original window title is 'The Internet'
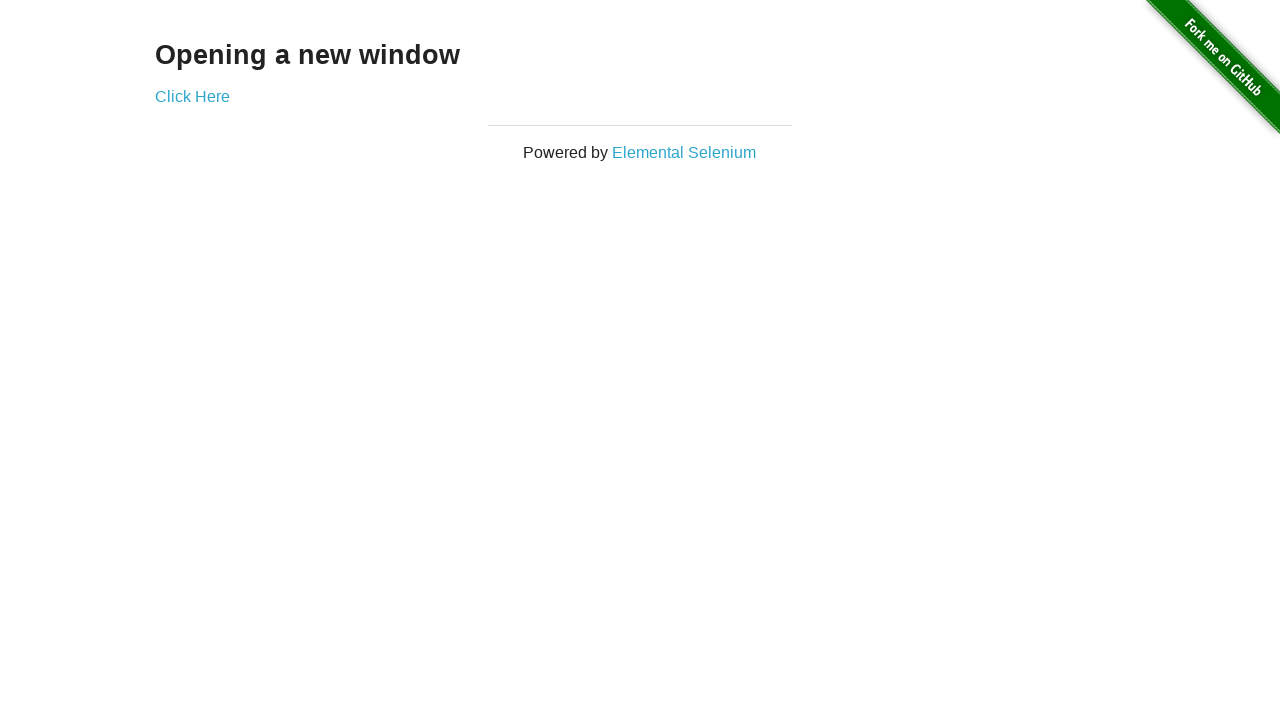

Clicked 'Click Here' link to open new window at (192, 96) on text=Click Here
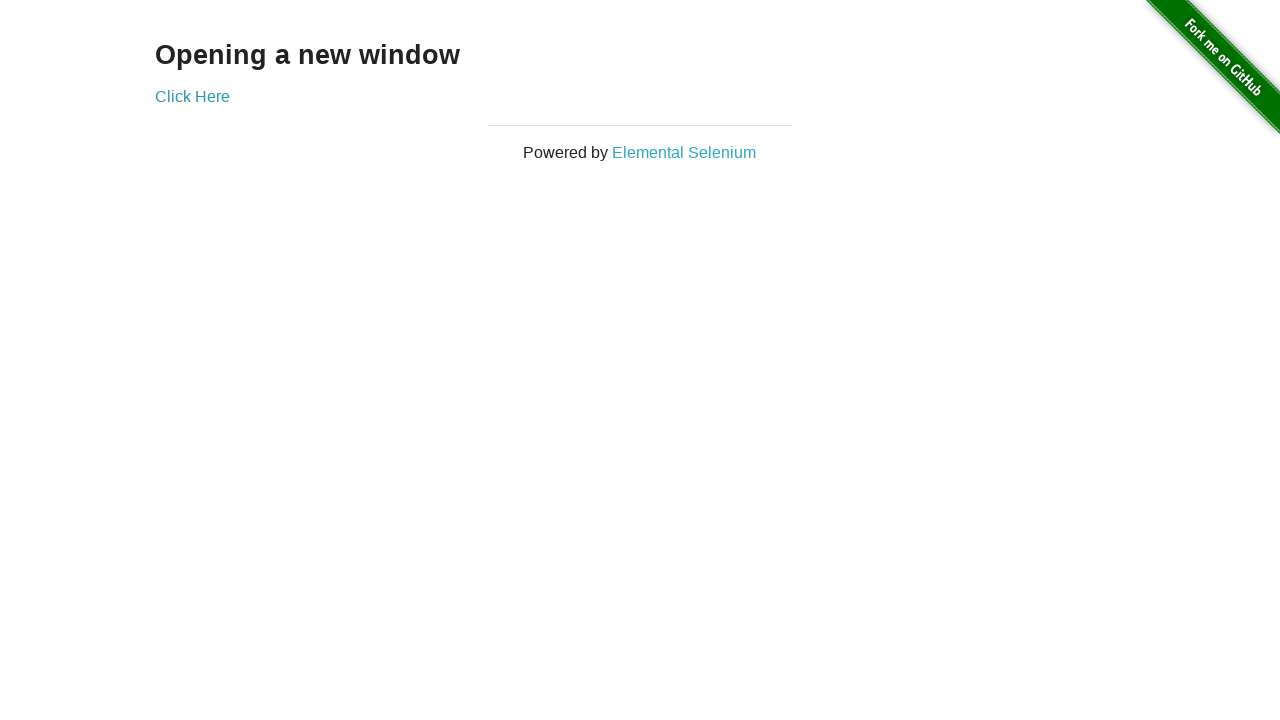

New window opened and captured
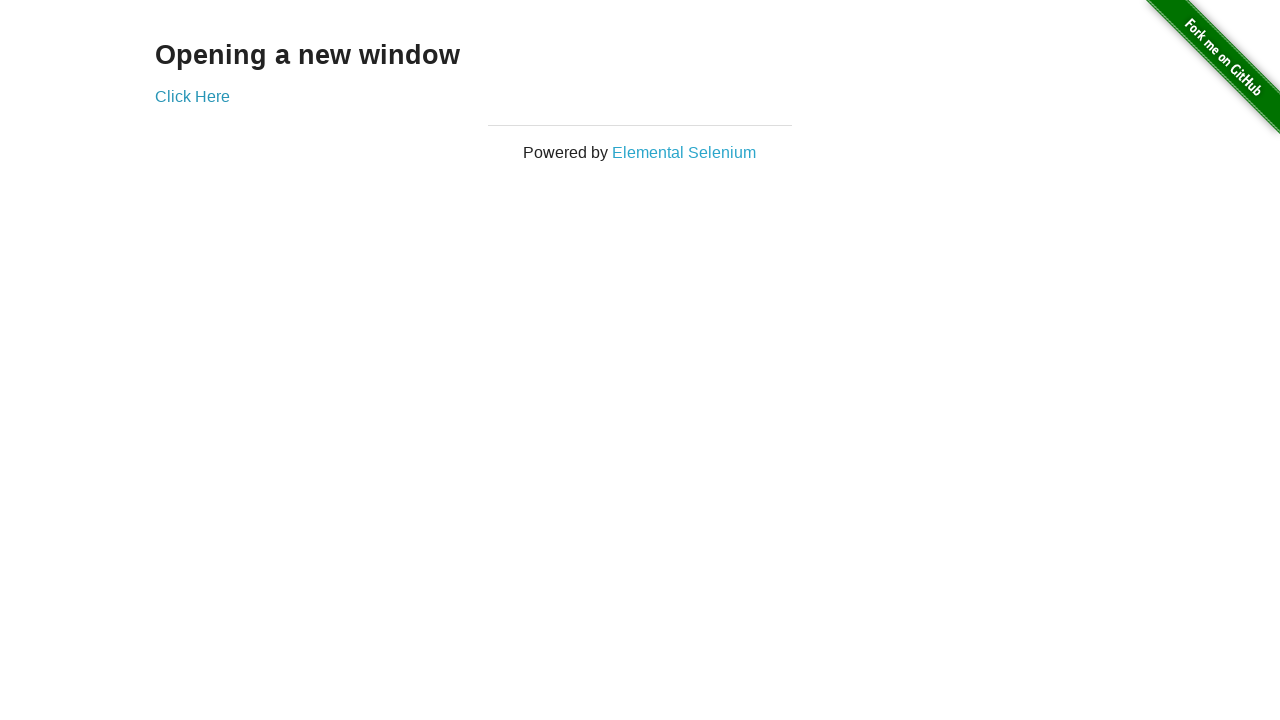

New window finished loading
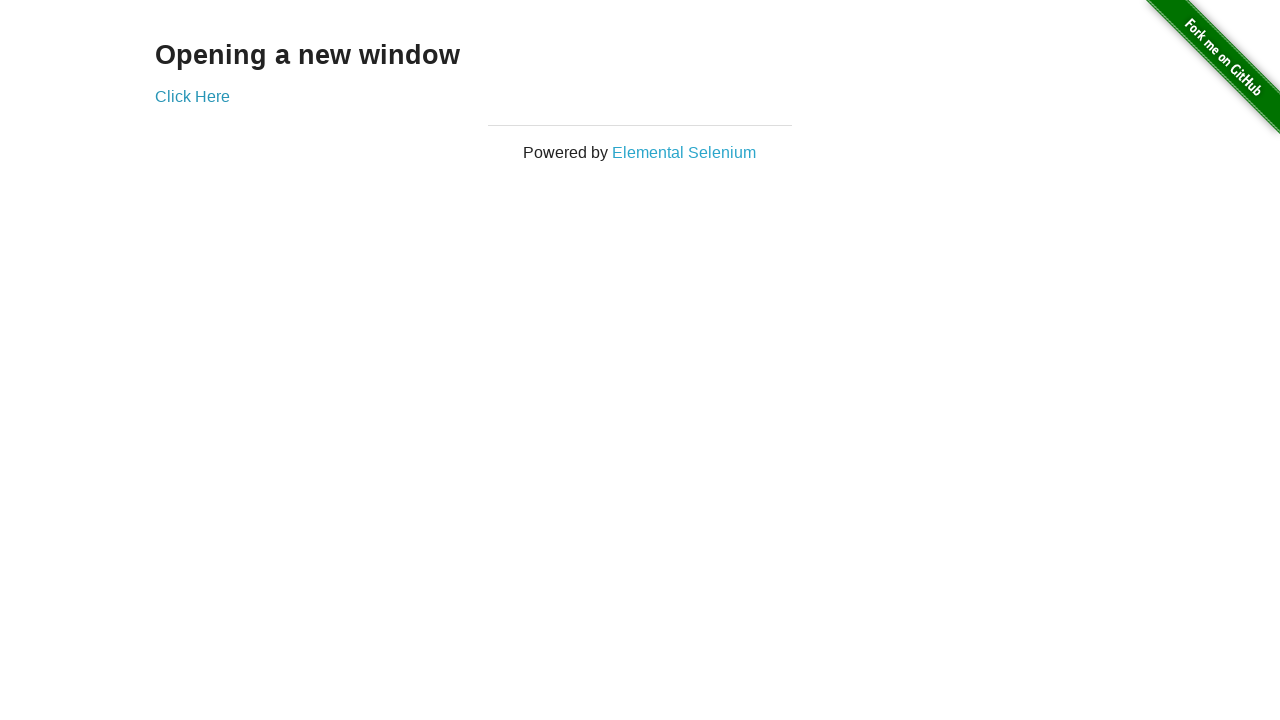

Verified new window title is 'New Window'
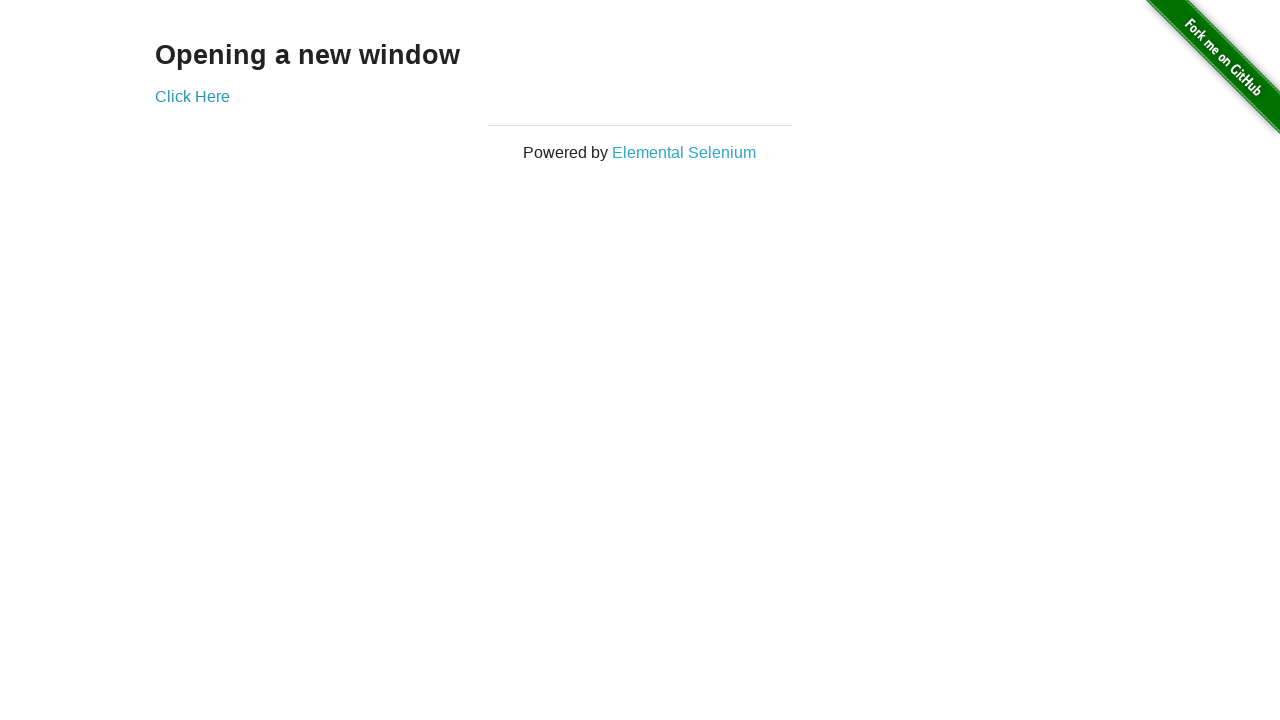

Retrieved heading text from new window
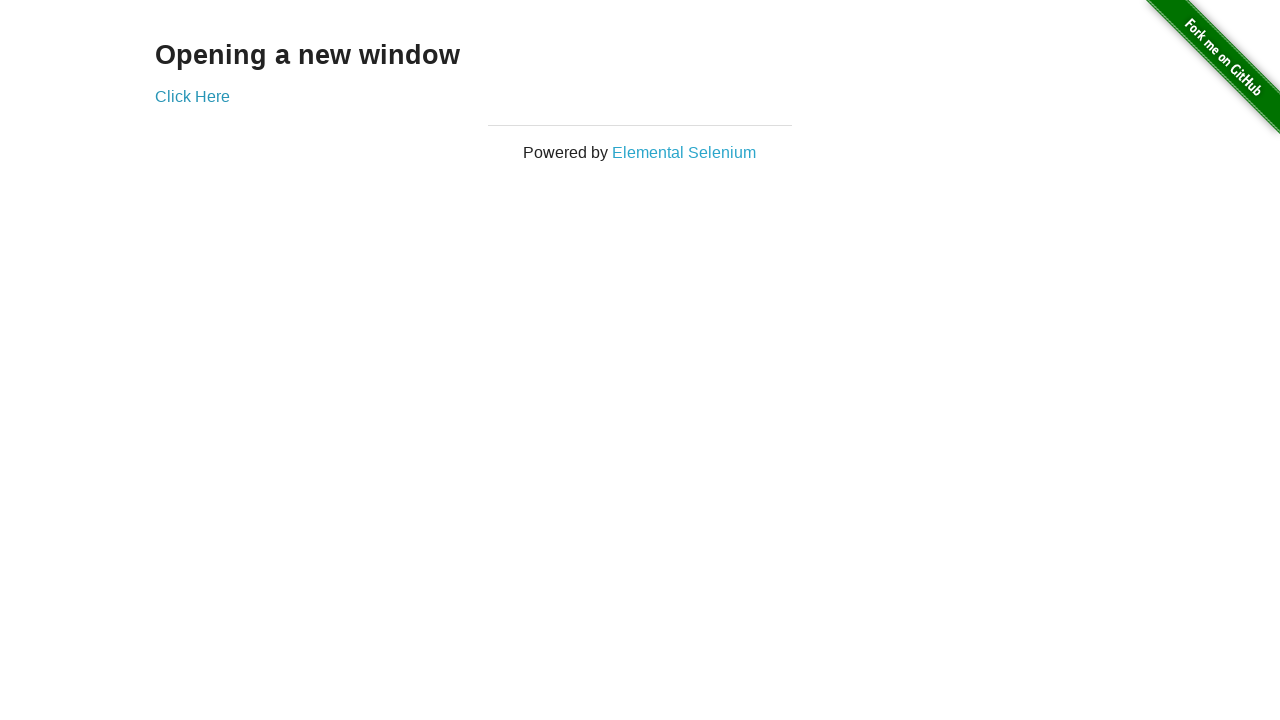

Verified 'New Window' text is present in new window
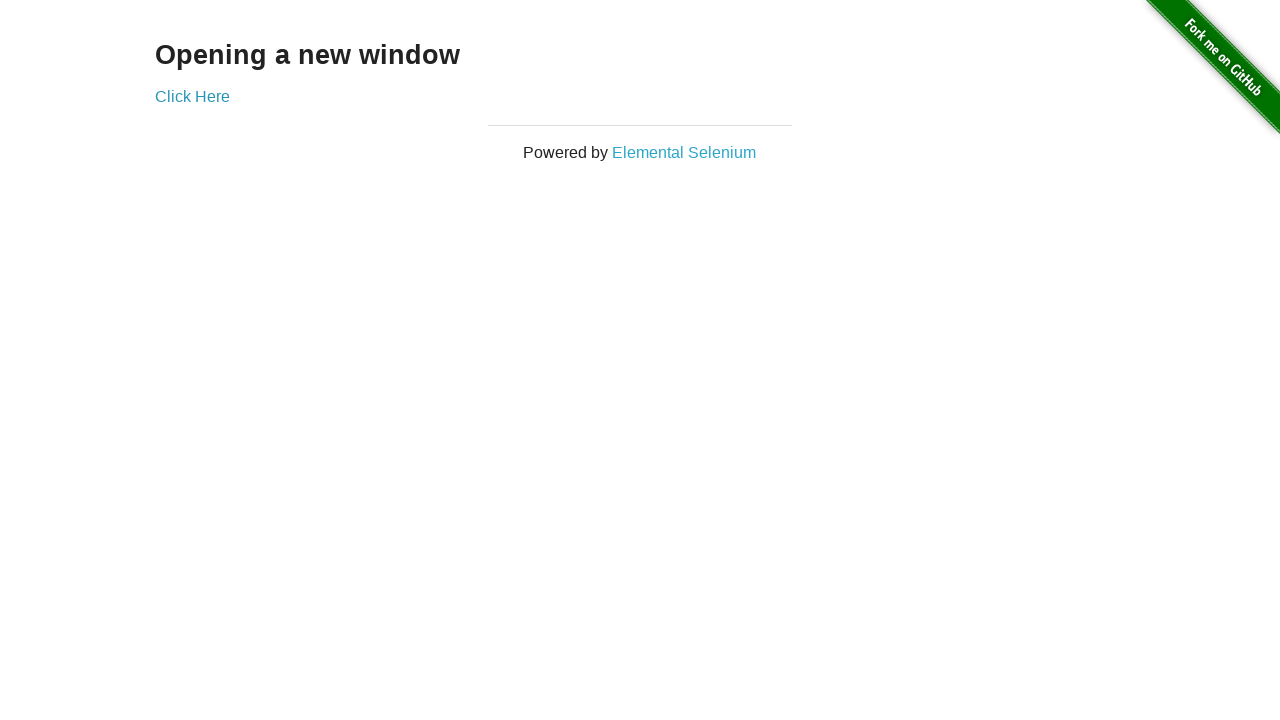

Switched back to original window
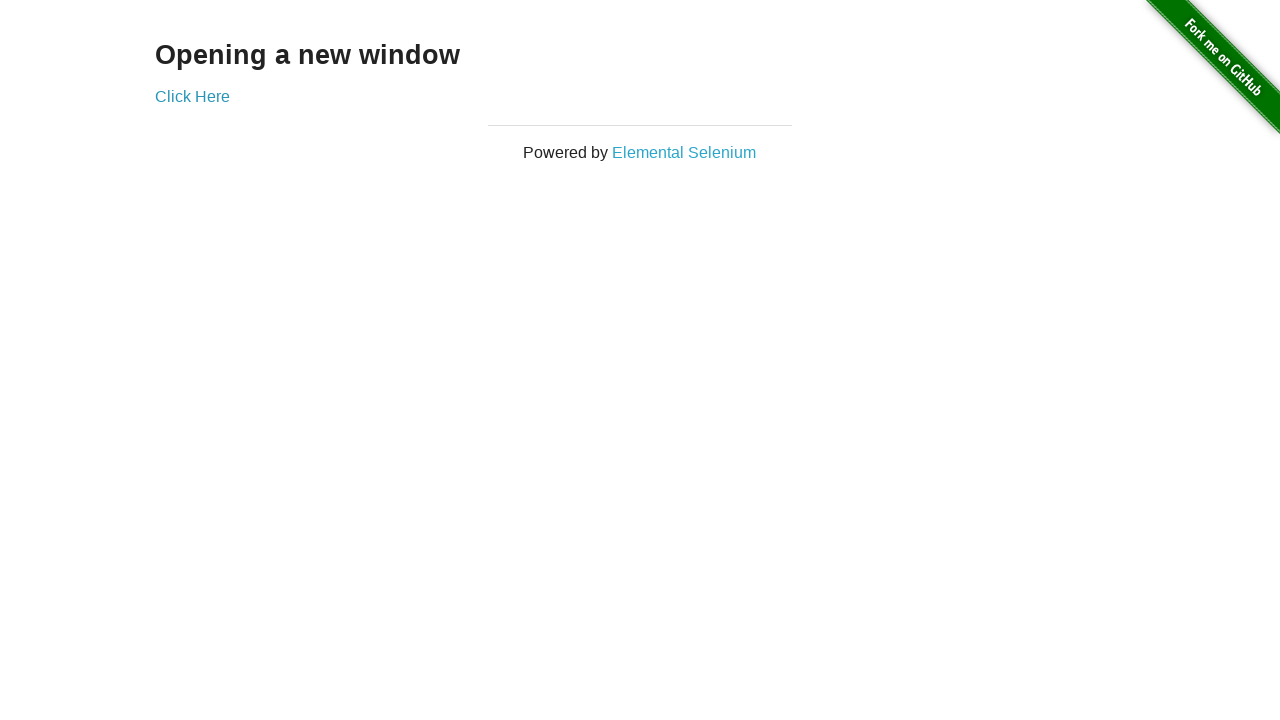

Verified original window title is still 'The Internet'
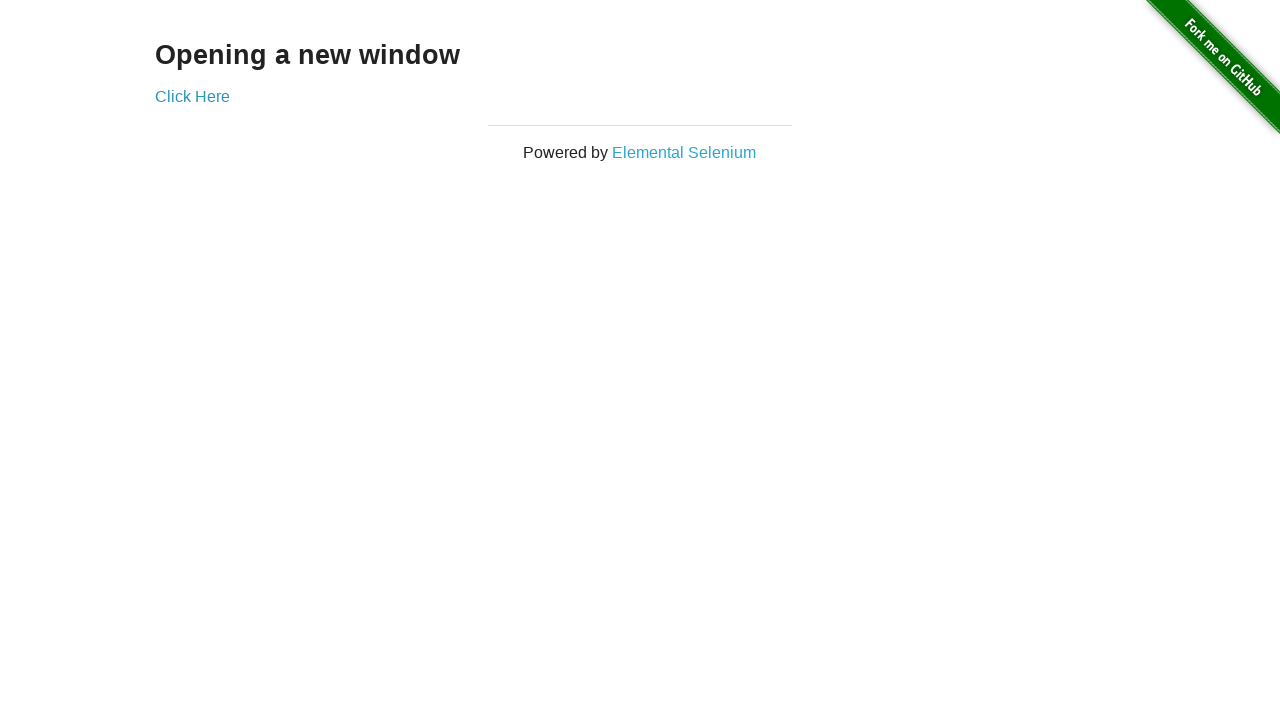

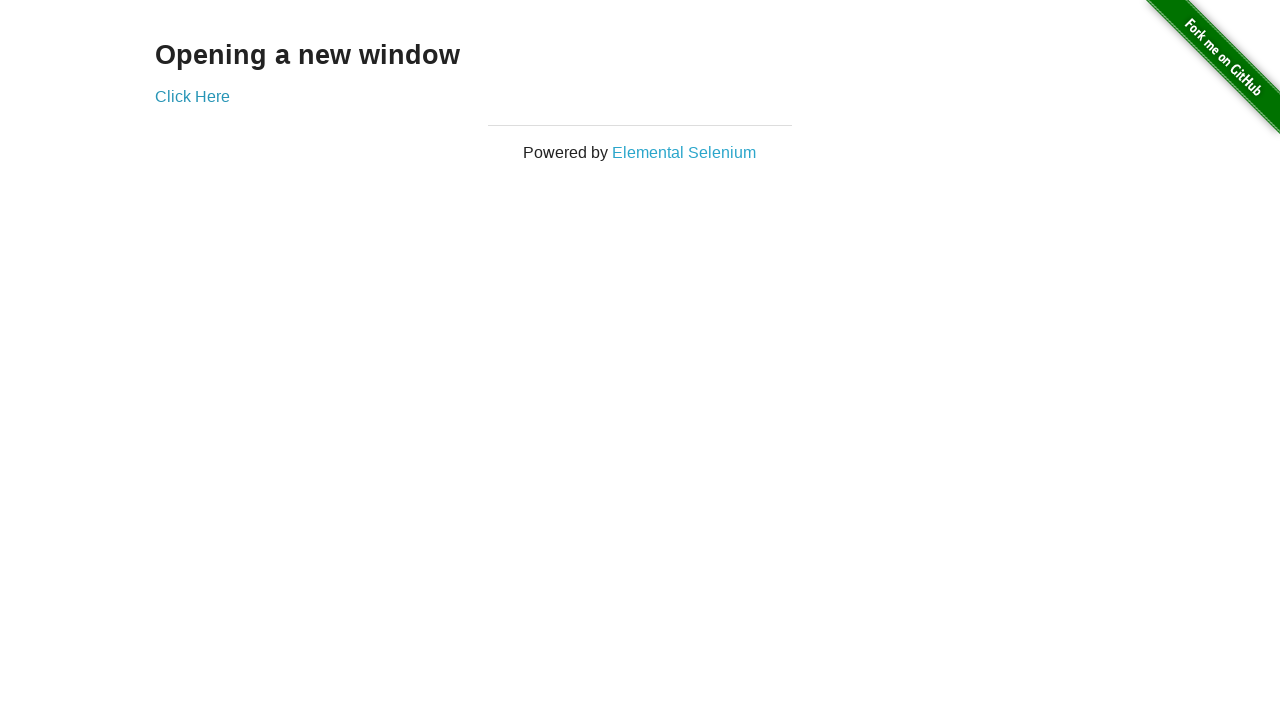